Tests right-click context menu functionality on the site logo

Starting URL: https://practice.automationtesting.in/

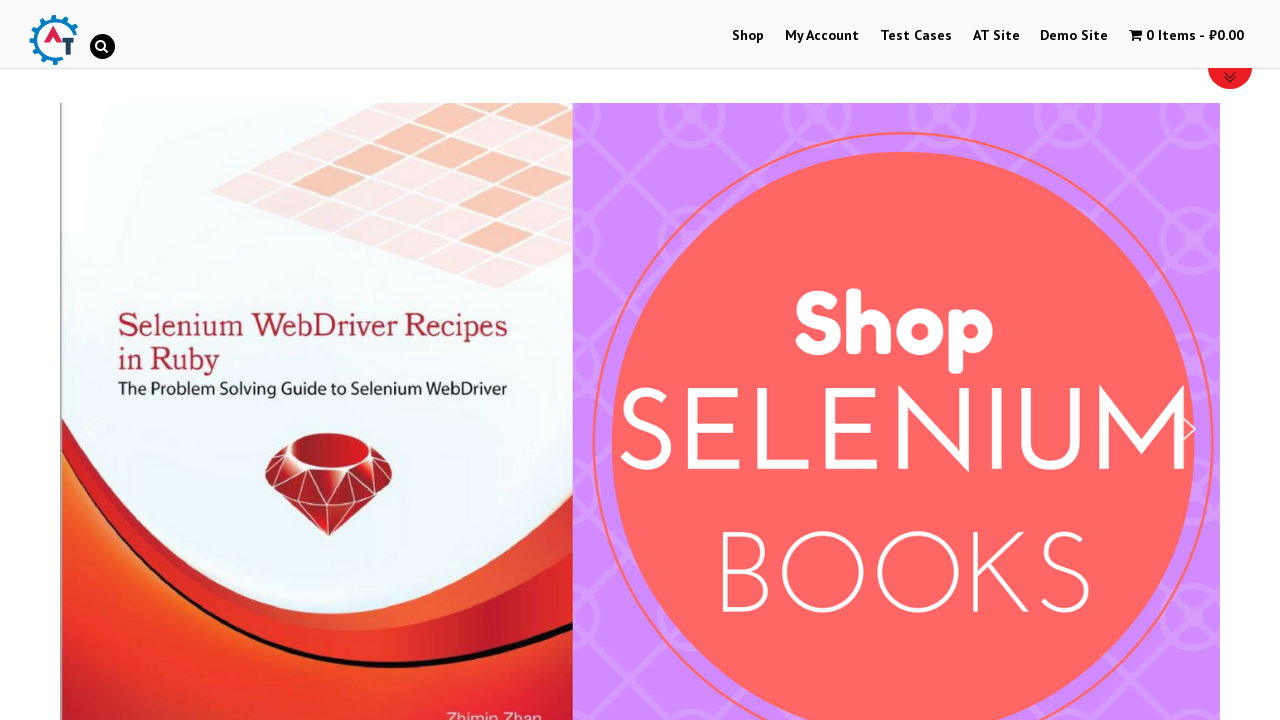

Set viewport size to 1920x1080
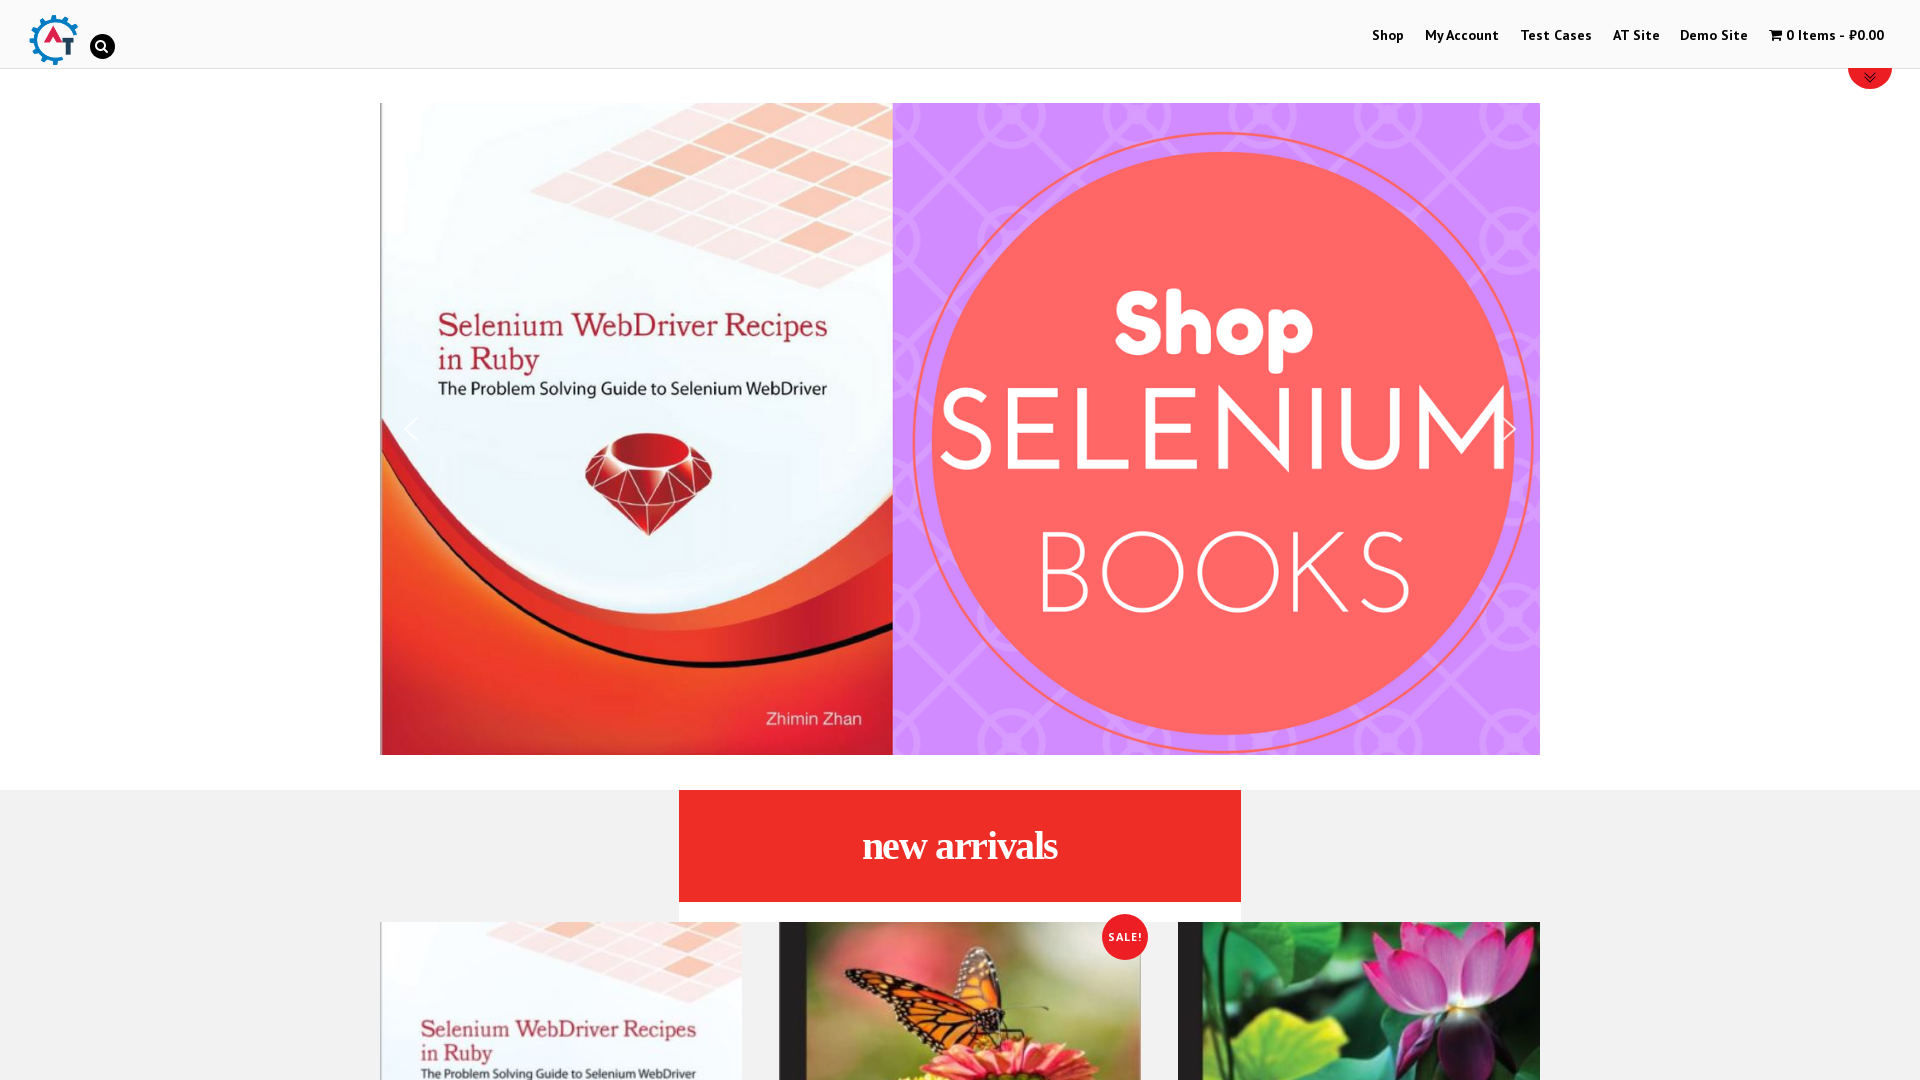

Right-clicked on the site logo to open context menu at (53, 40) on xpath=//img[@title='Automation Practice Site']
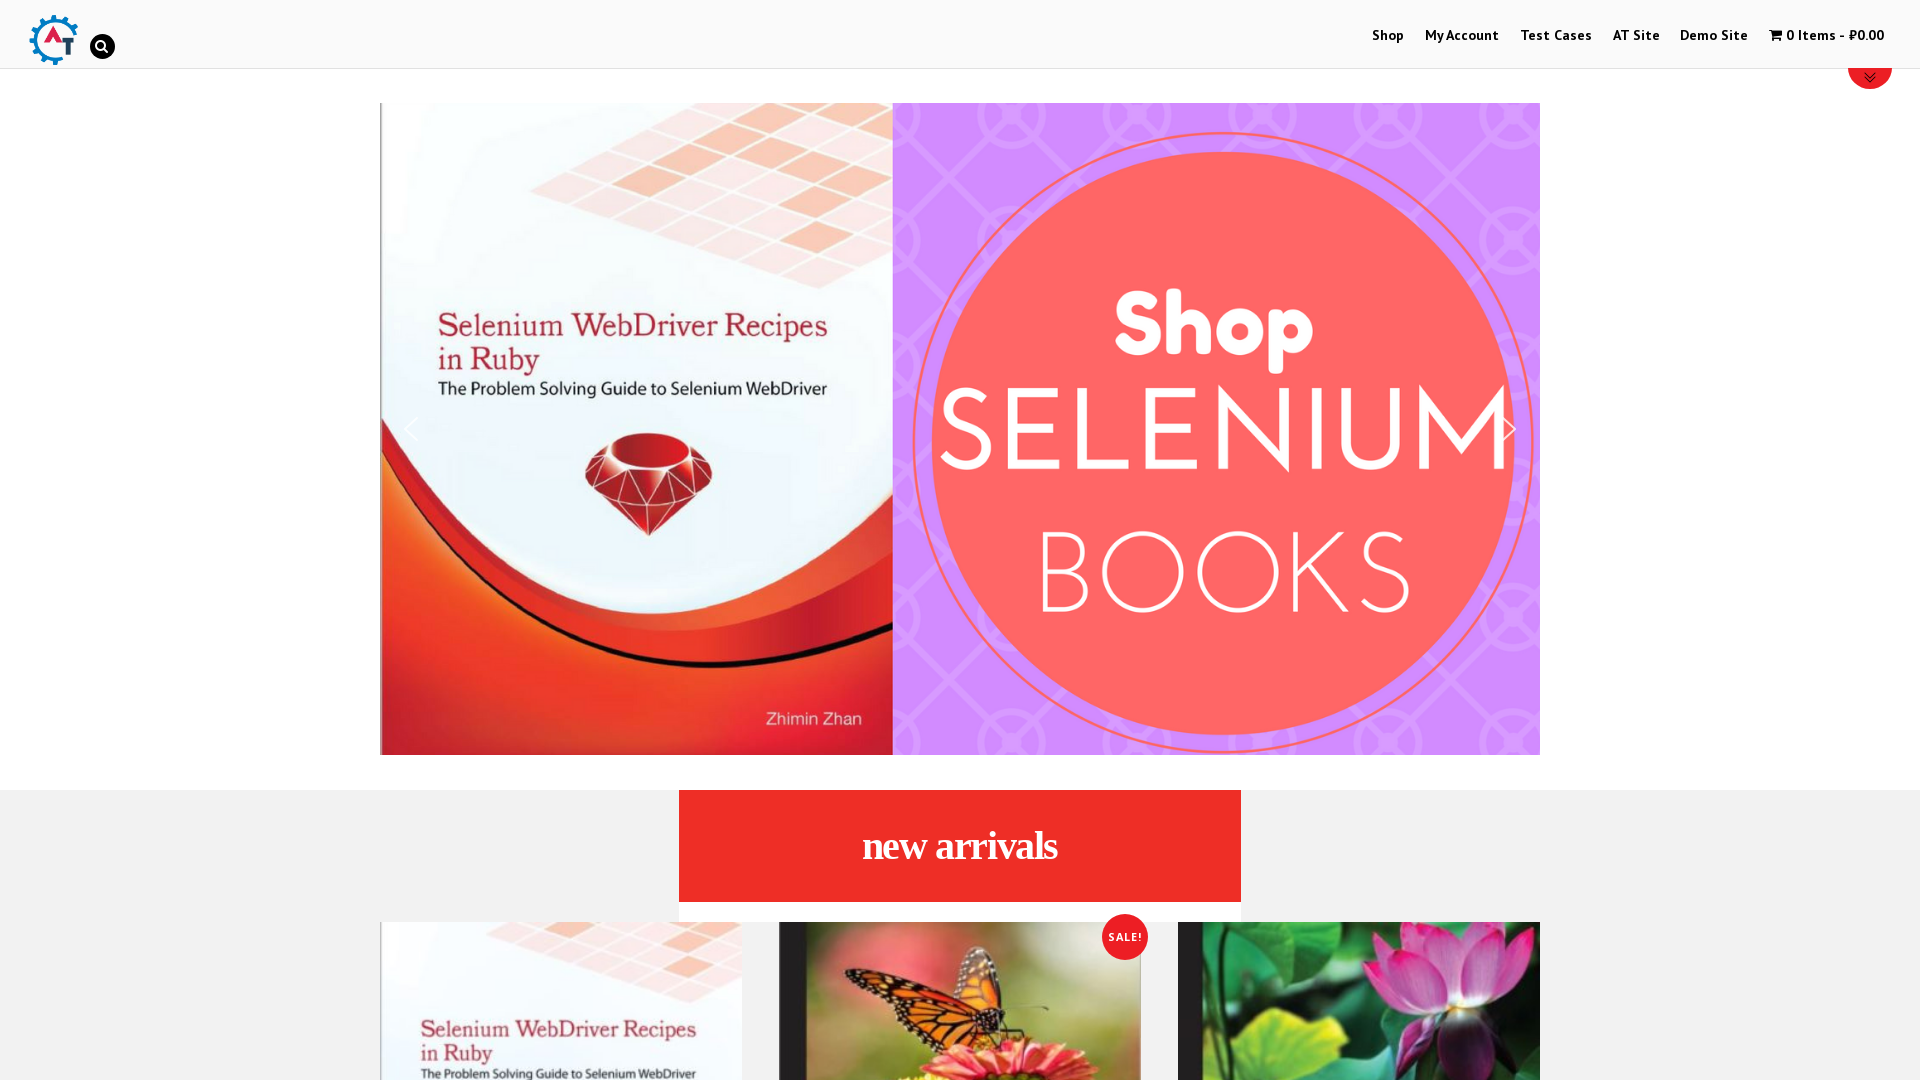

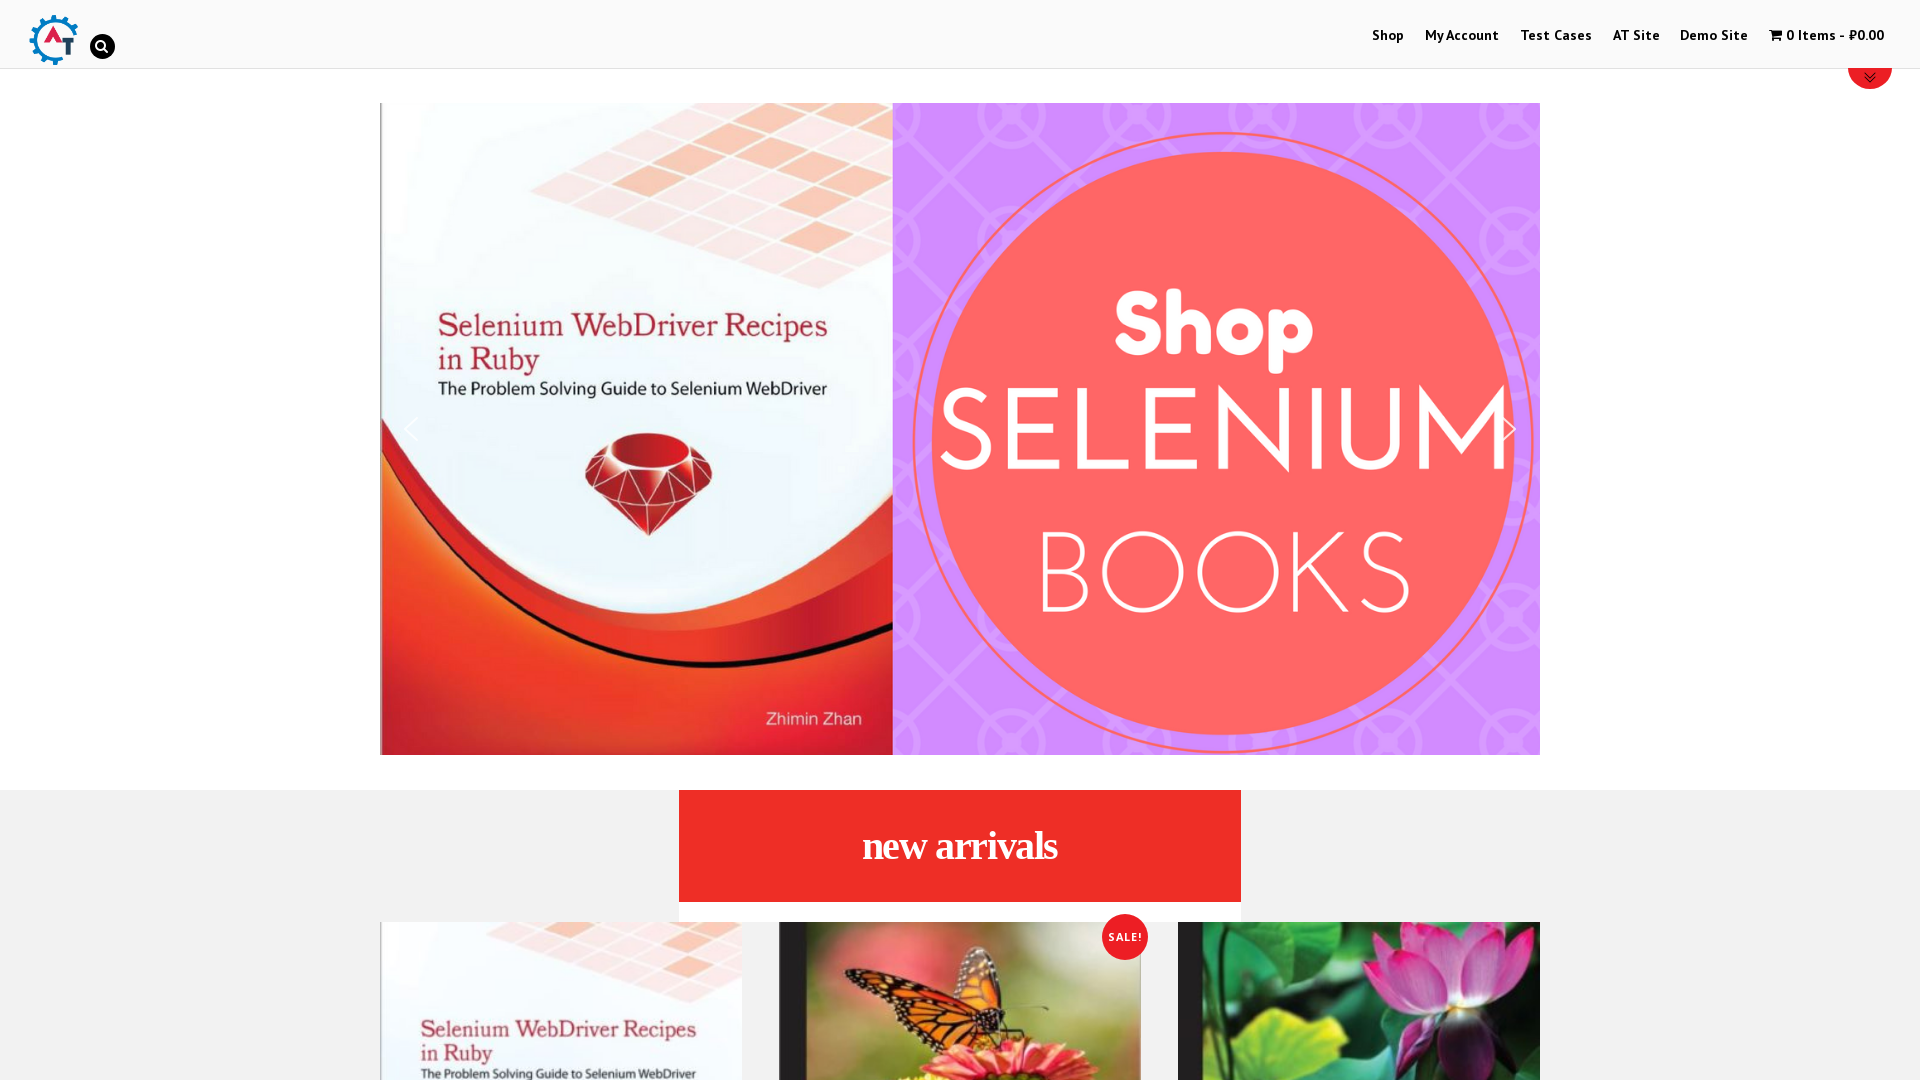